Tests handling multiple browser tabs by clicking a button that opens multiple windows, then verifying each new tab loads correctly with a non-empty title.

Starting URL: https://demo.automationtesting.in/Windows.html

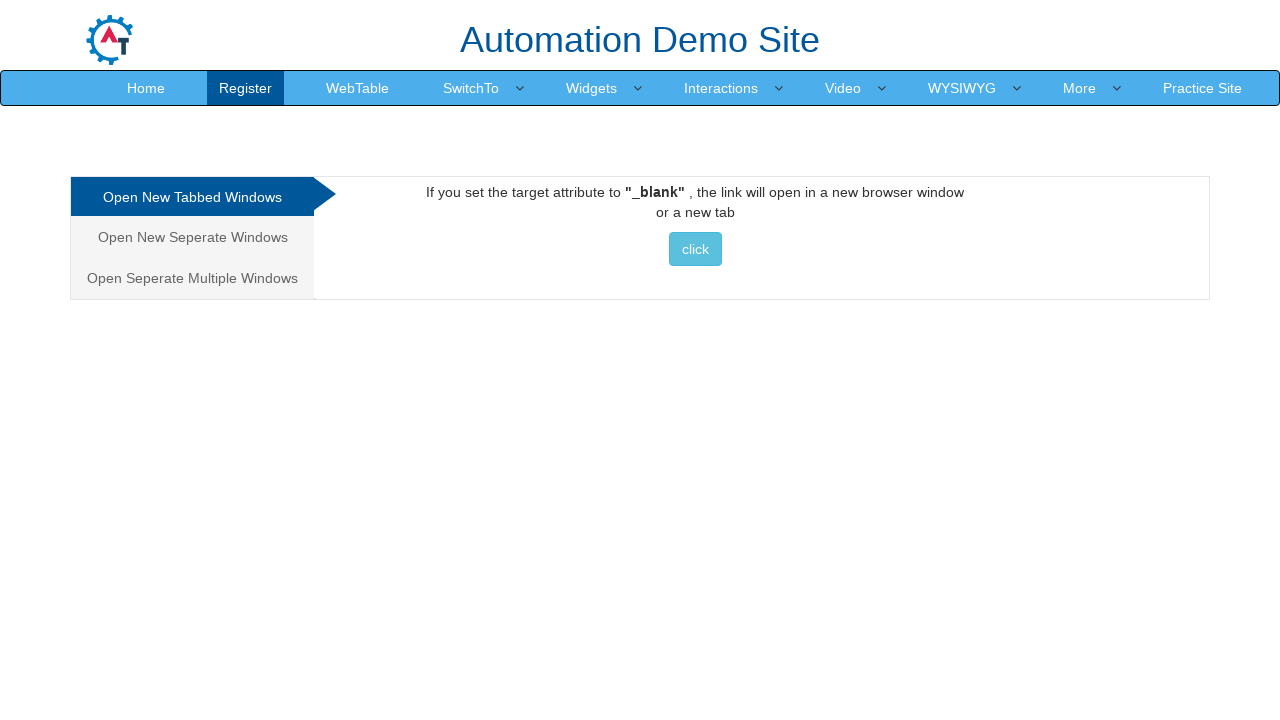

Clicked on the Multiple tab section at (192, 278) on [href='#Multiple']
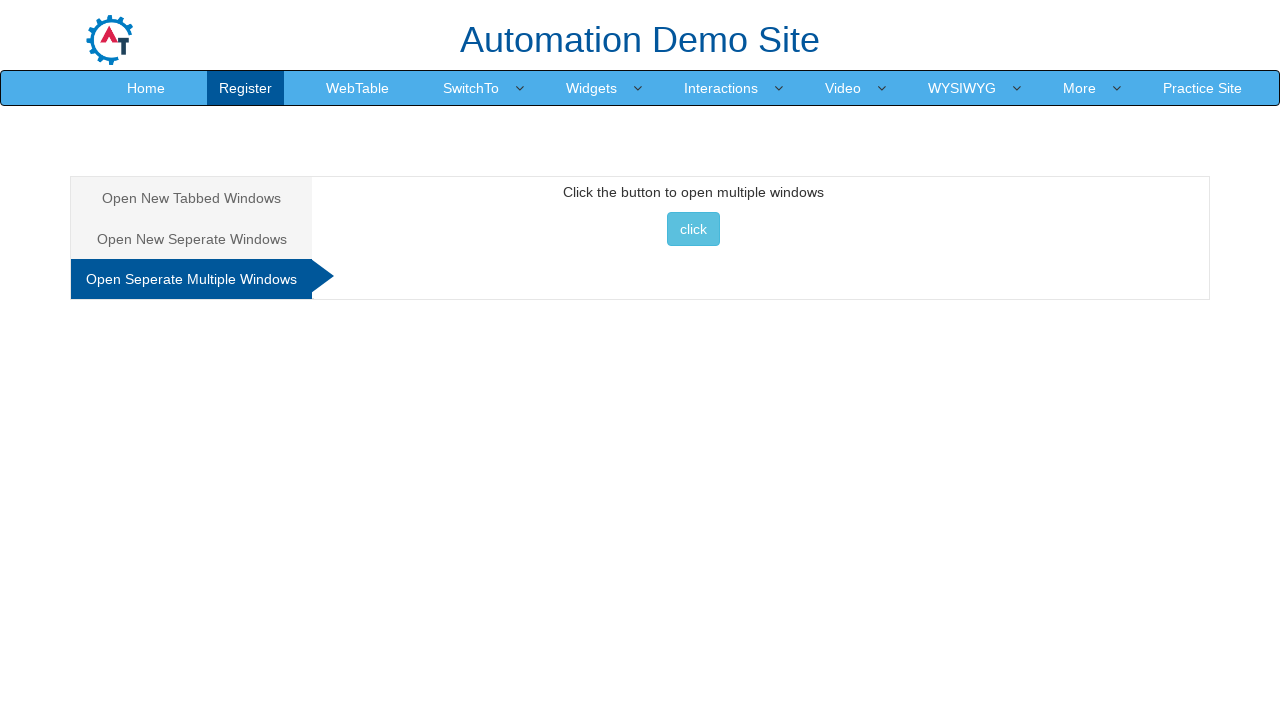

Retrieved initial page count: 1
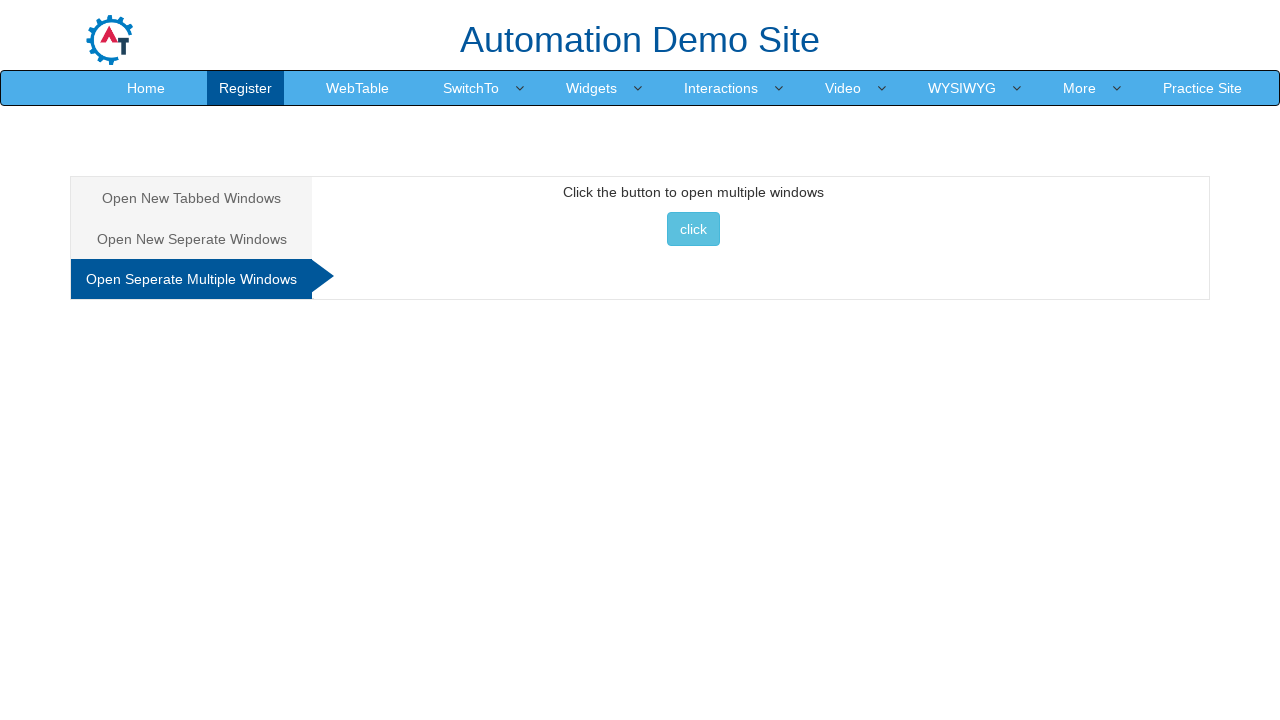

Clicked button to open multiple windows at (693, 229) on [onclick='multiwindow()']
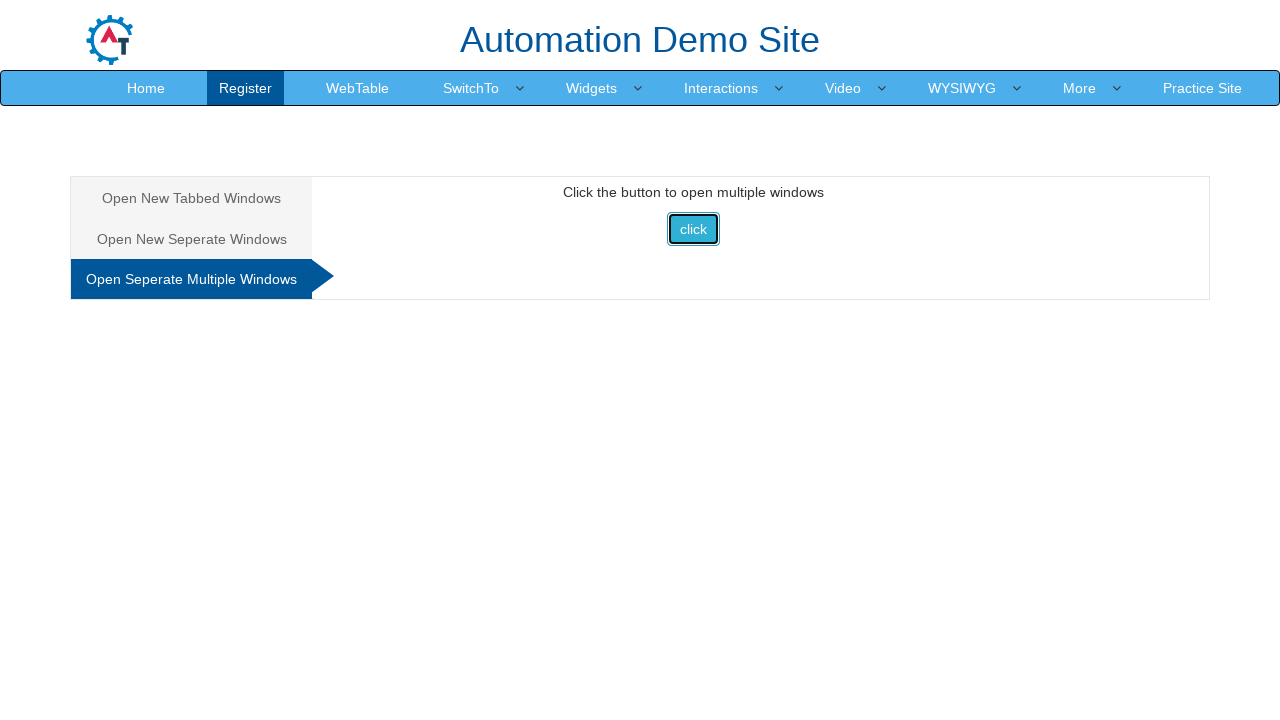

Waited 2 seconds for new tabs to open
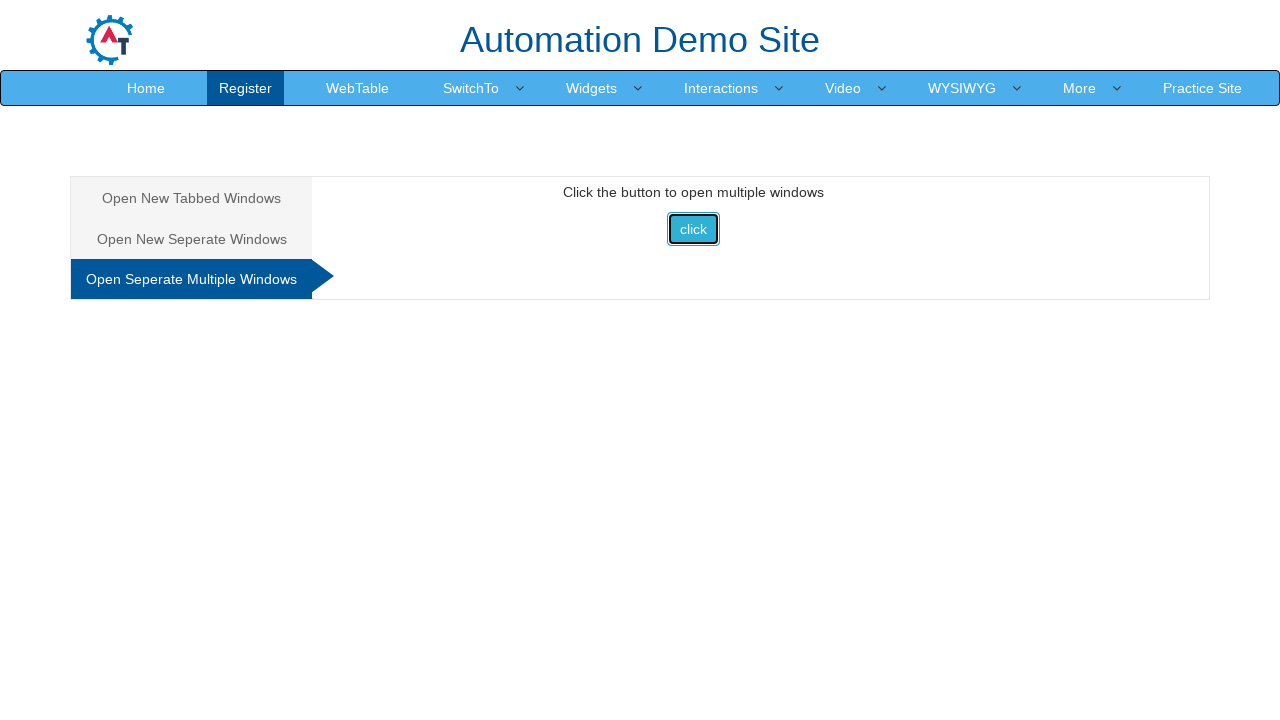

Identified 2 new tab(s) opened
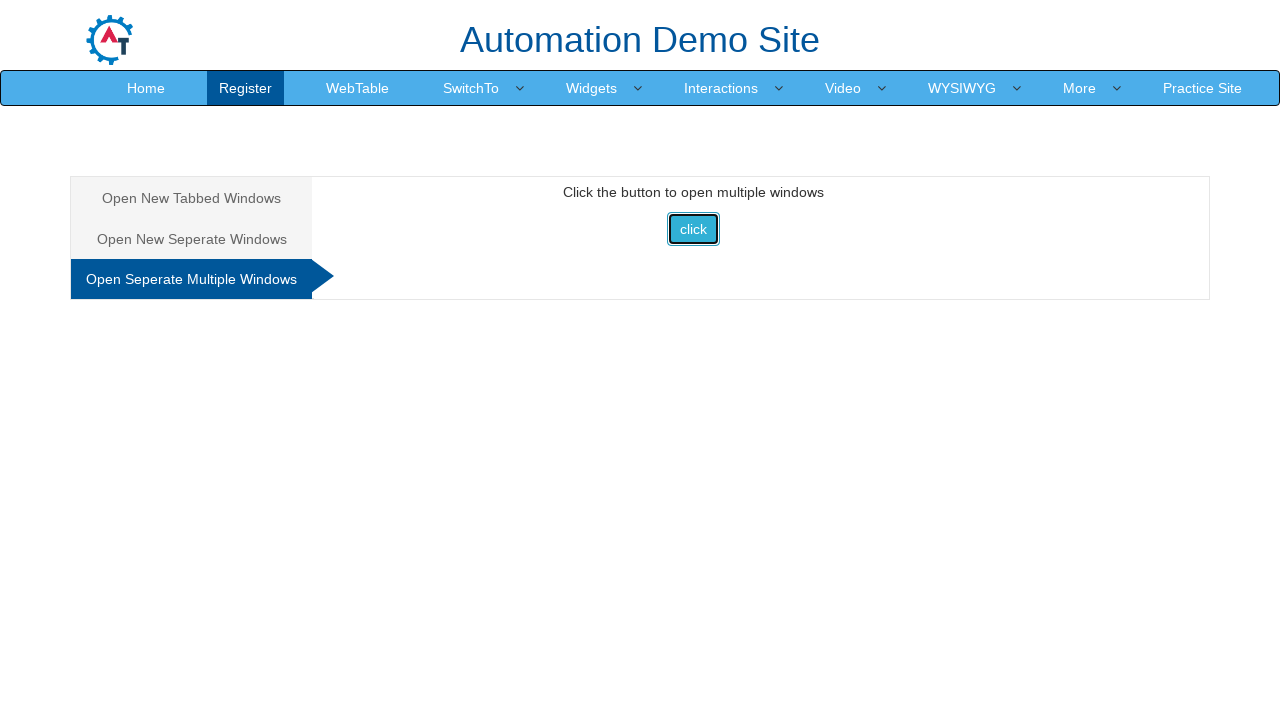

New tab 1 finished loading
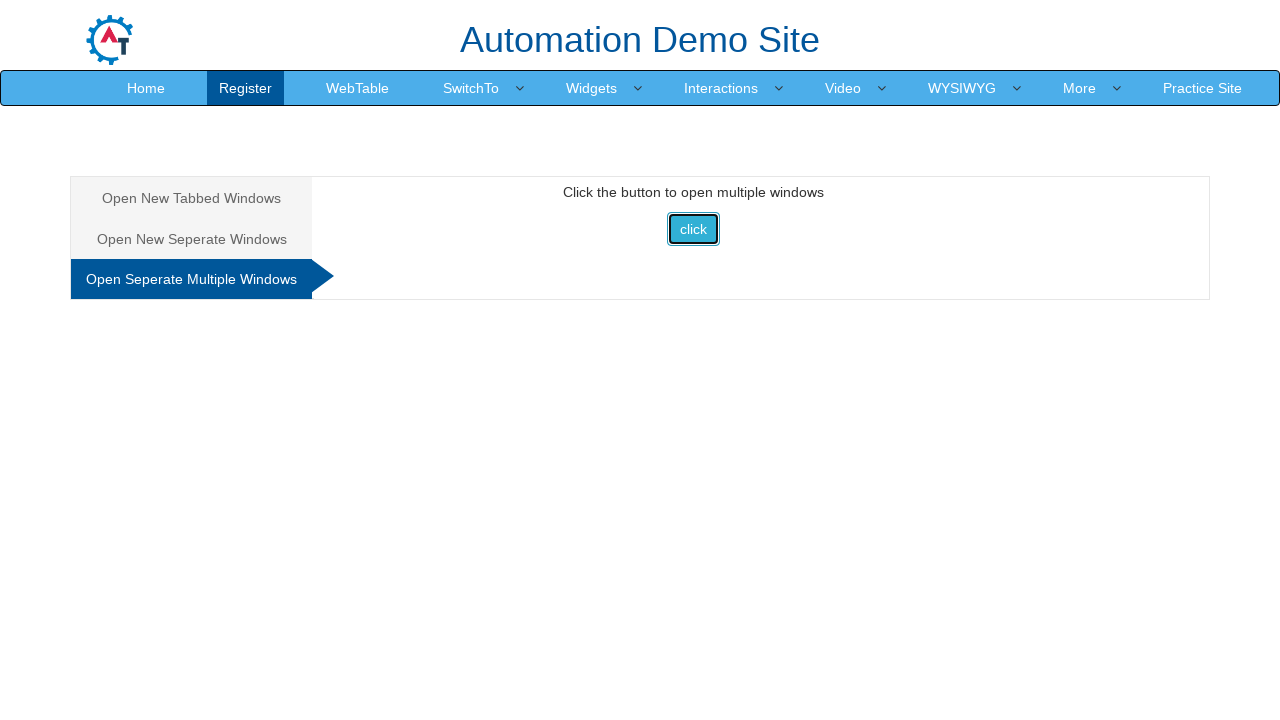

Retrieved title for new tab 1: 'Selenium'
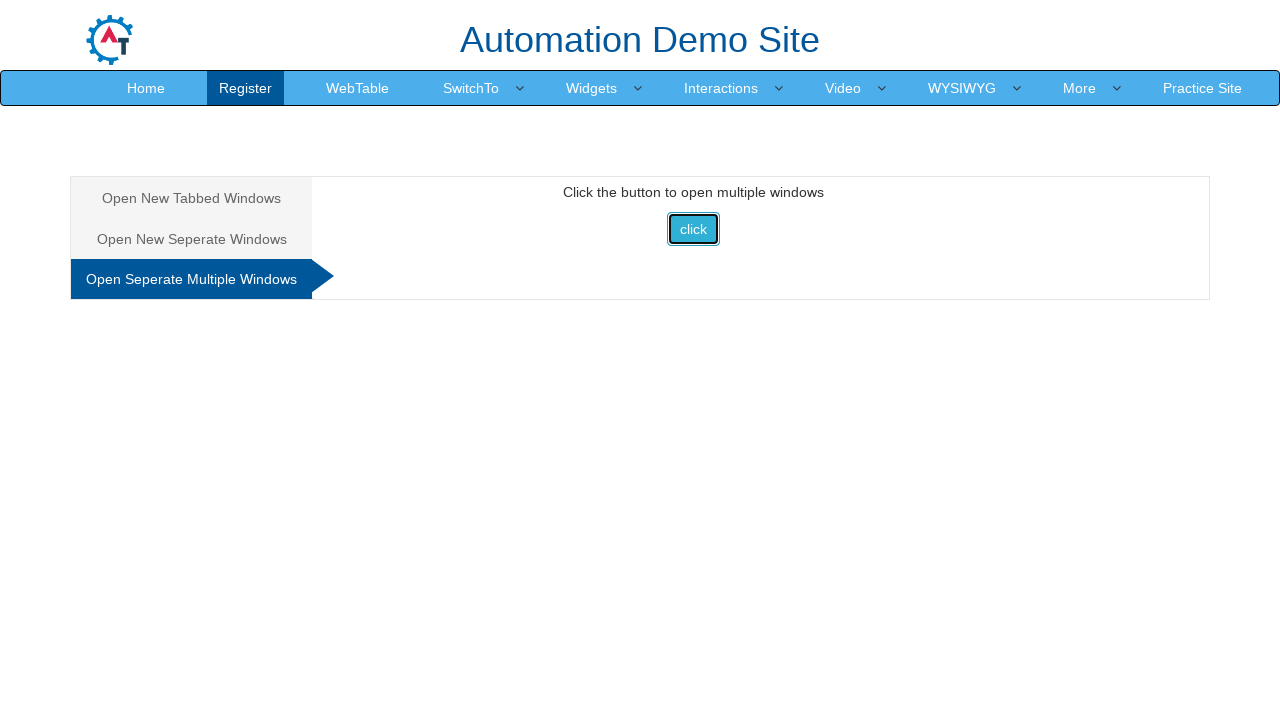

Verified new tab 1 has non-empty title
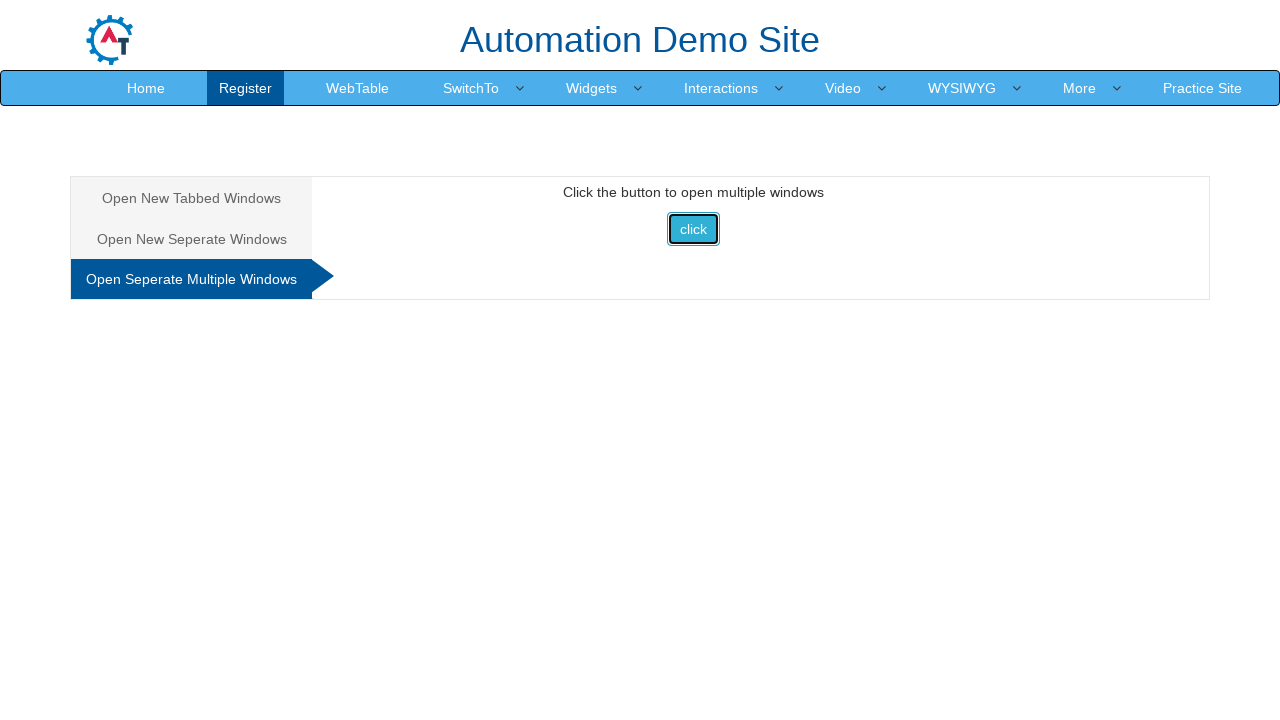

New tab 2 finished loading
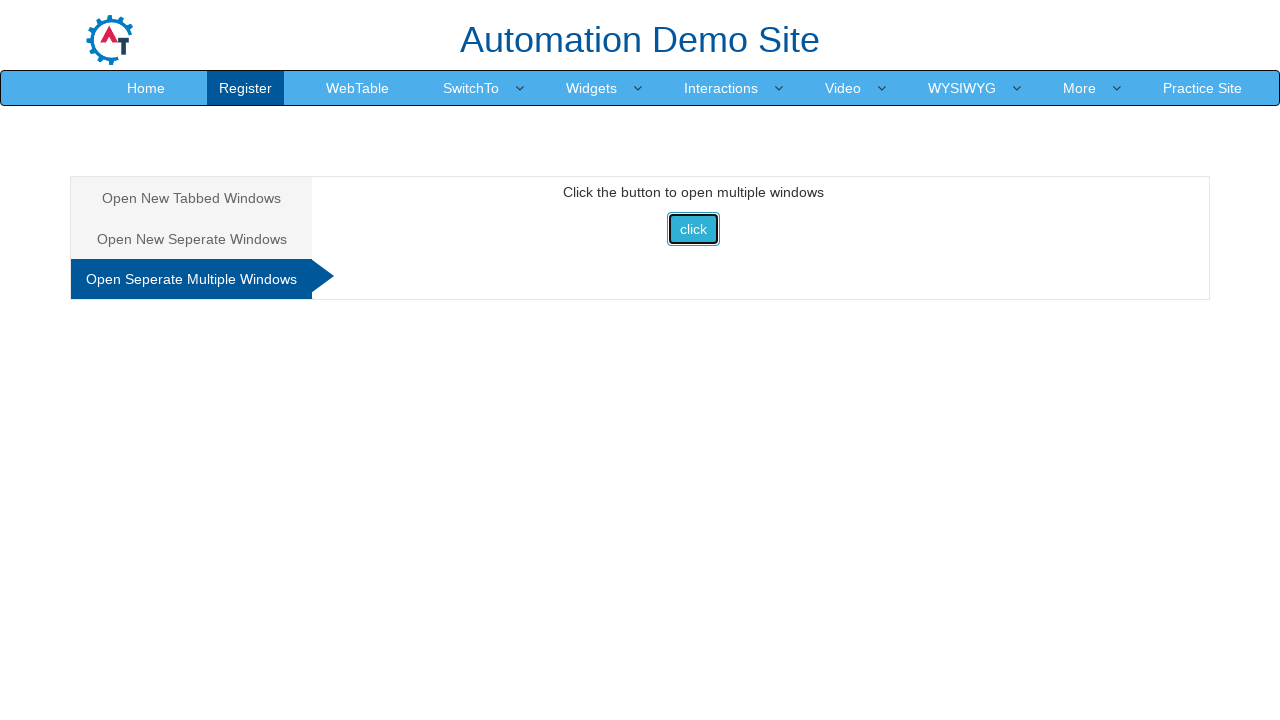

Retrieved title for new tab 2: 'Index'
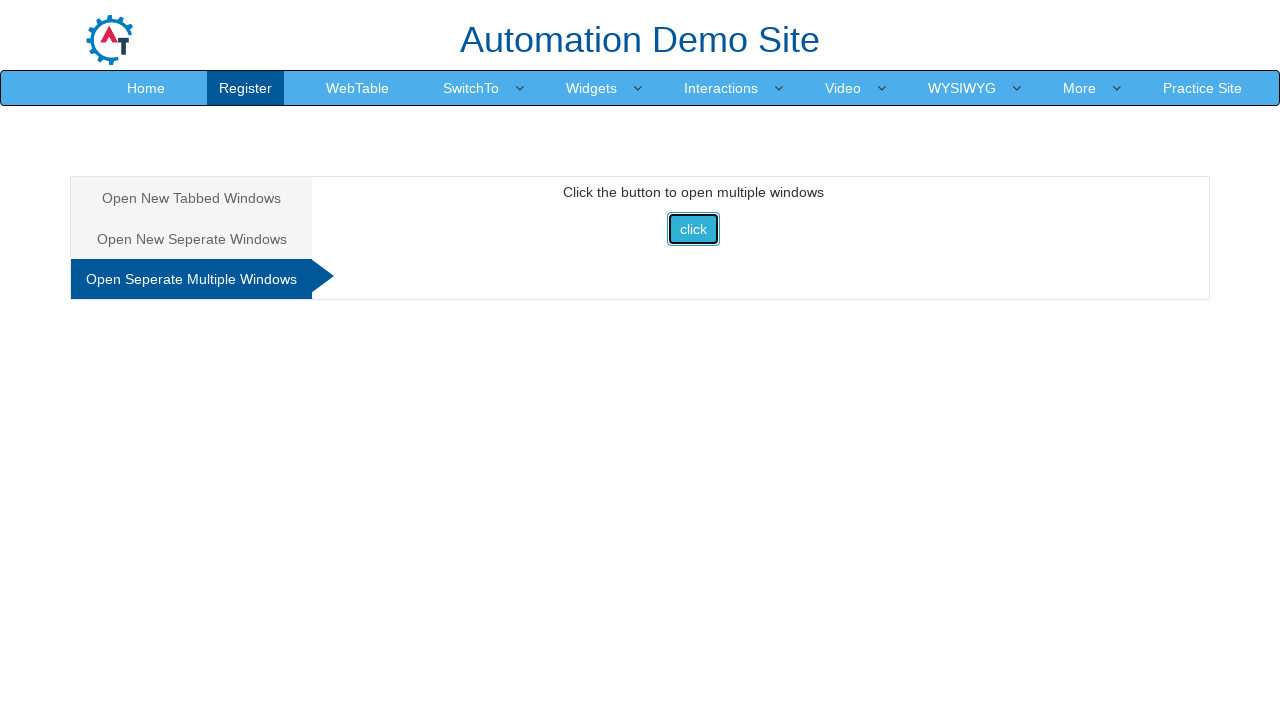

Verified new tab 2 has non-empty title
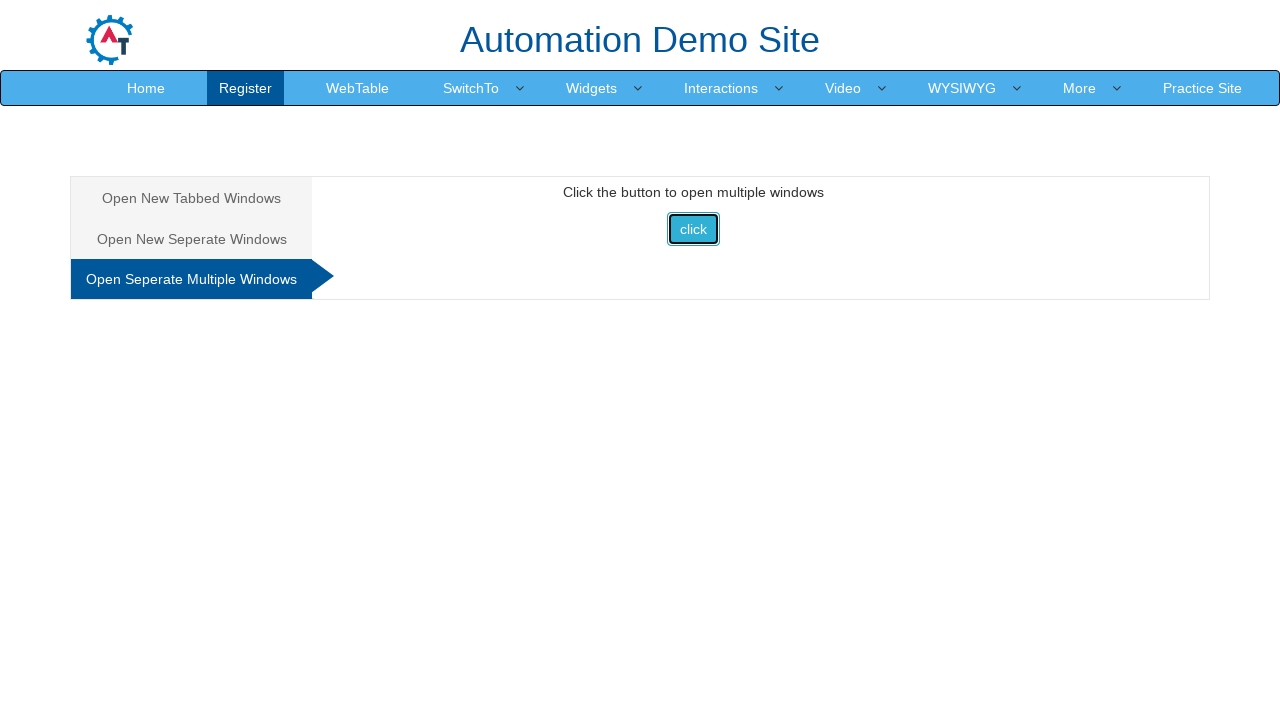

Waited 1 second before returning to original tab
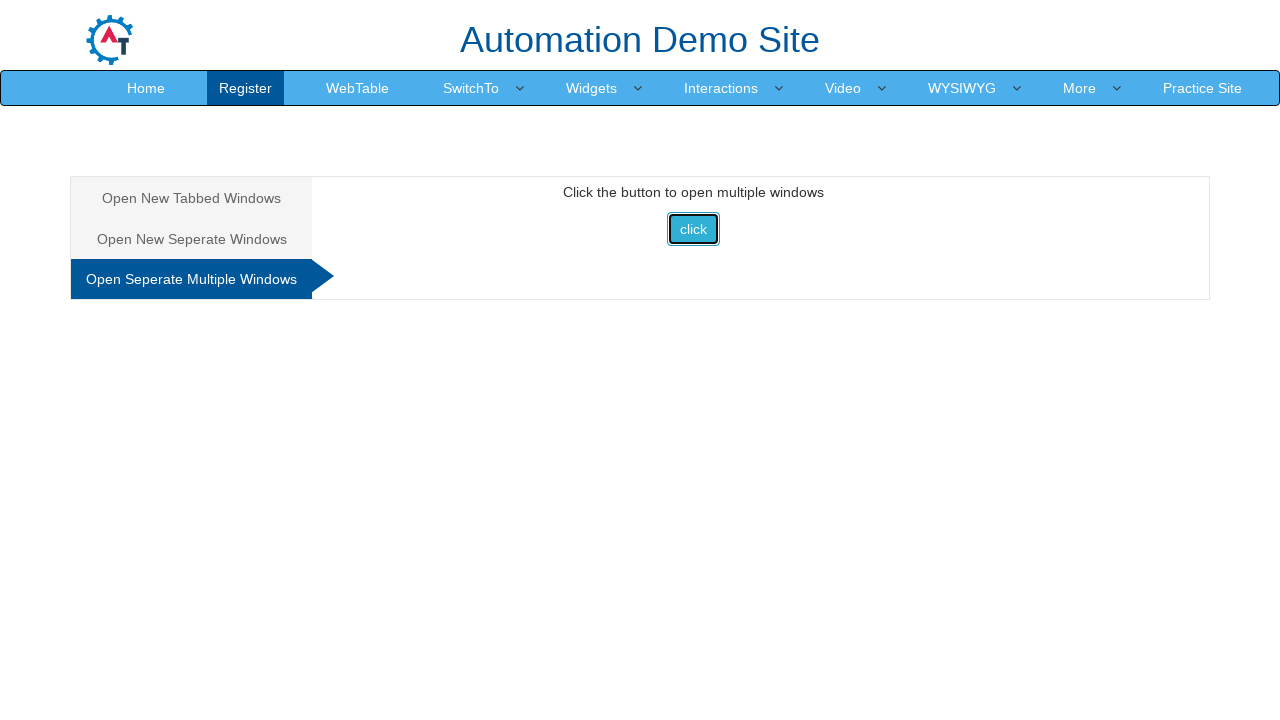

Brought original page to front
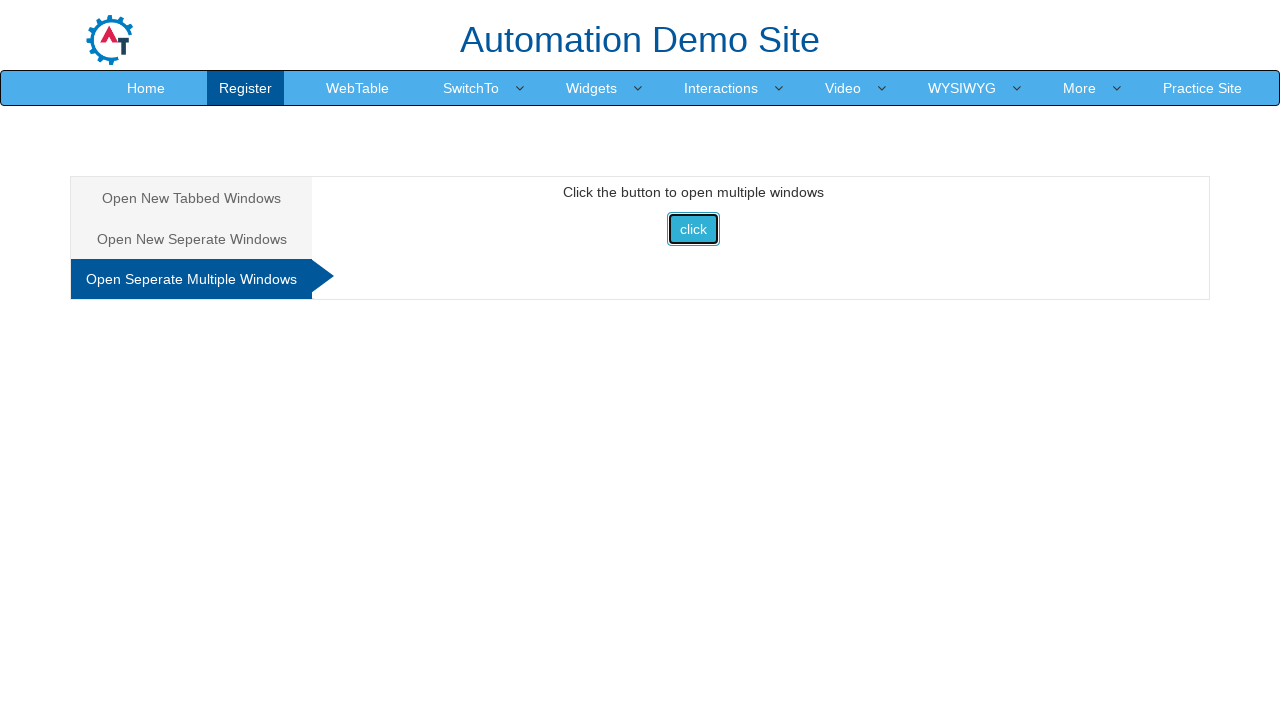

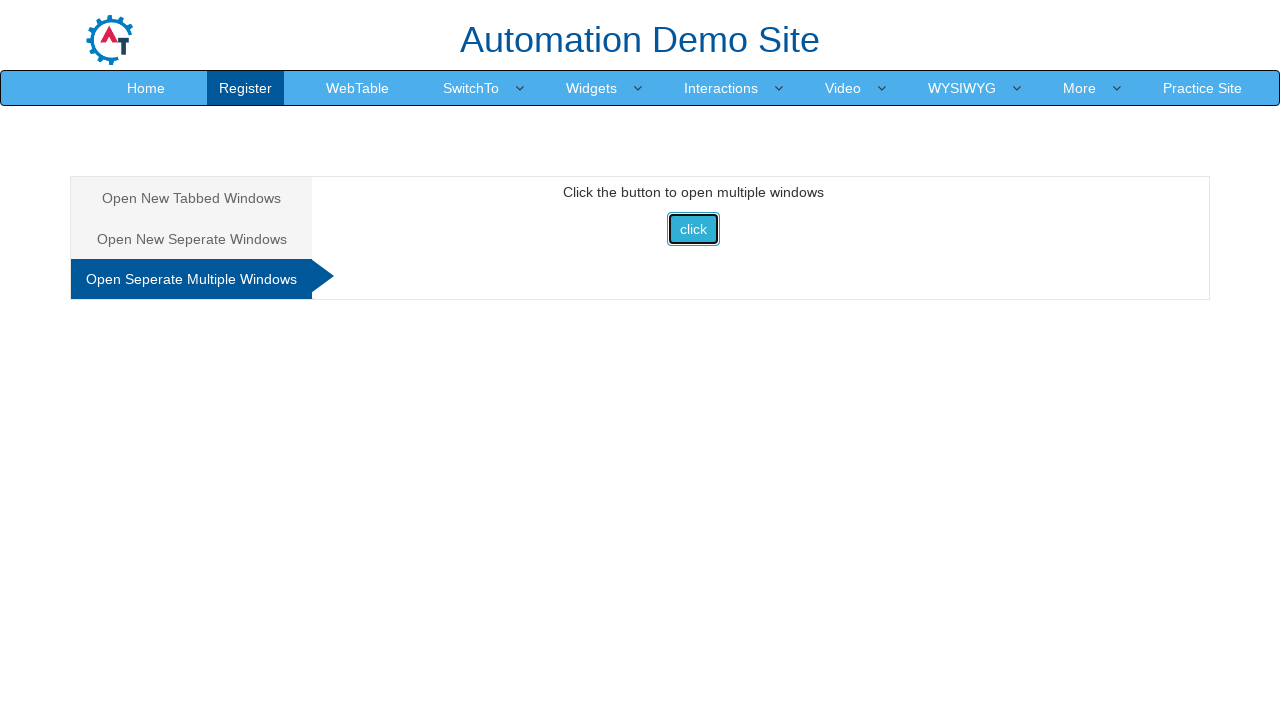